Tests selecting an option from a static dropdown menu and verifies the selection was made correctly.

Starting URL: https://rahulshettyacademy.com/AutomationPractice/

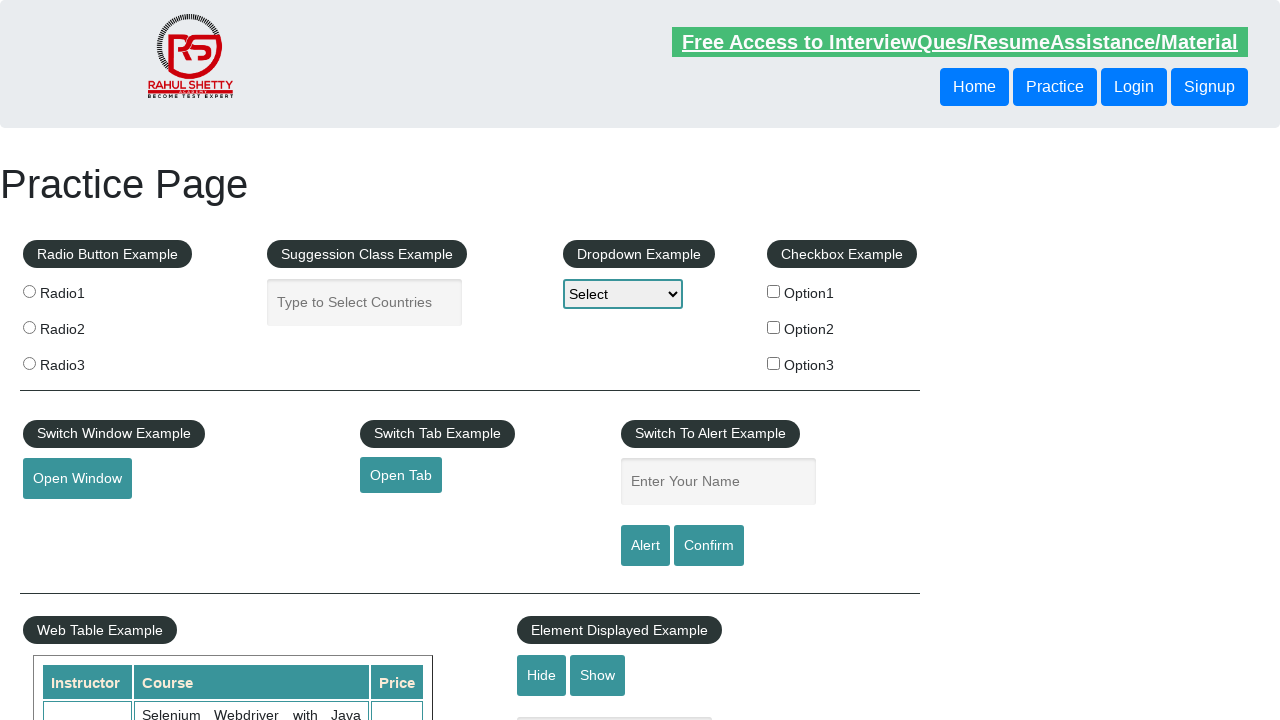

Navigated to AutomationPractice page
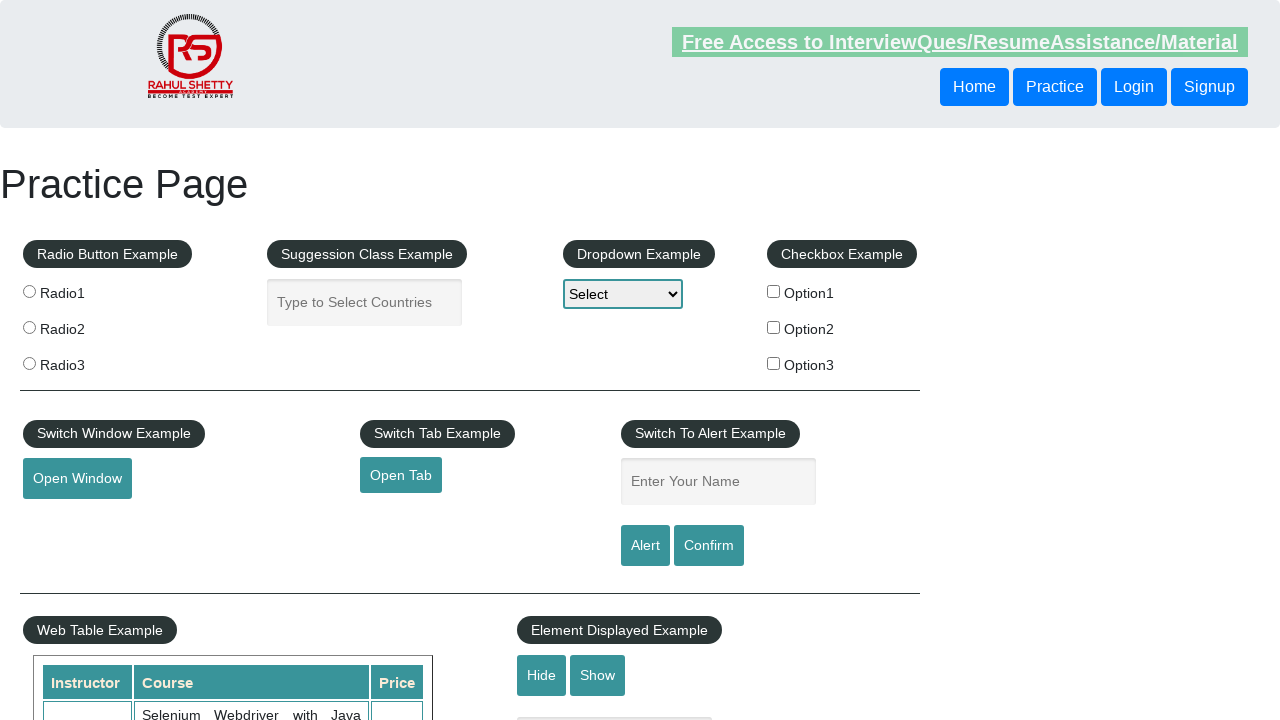

Selected 'Option2' from the dropdown menu on #dropdown-class-example
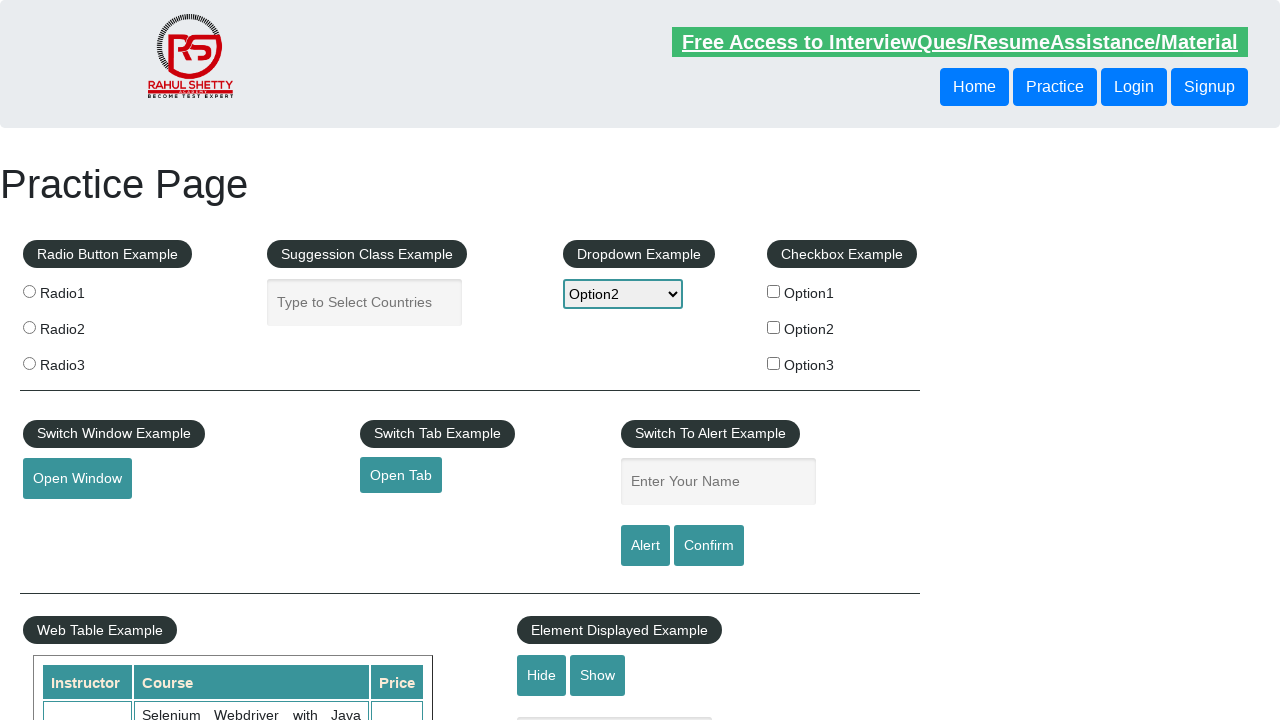

Retrieved the selected dropdown value
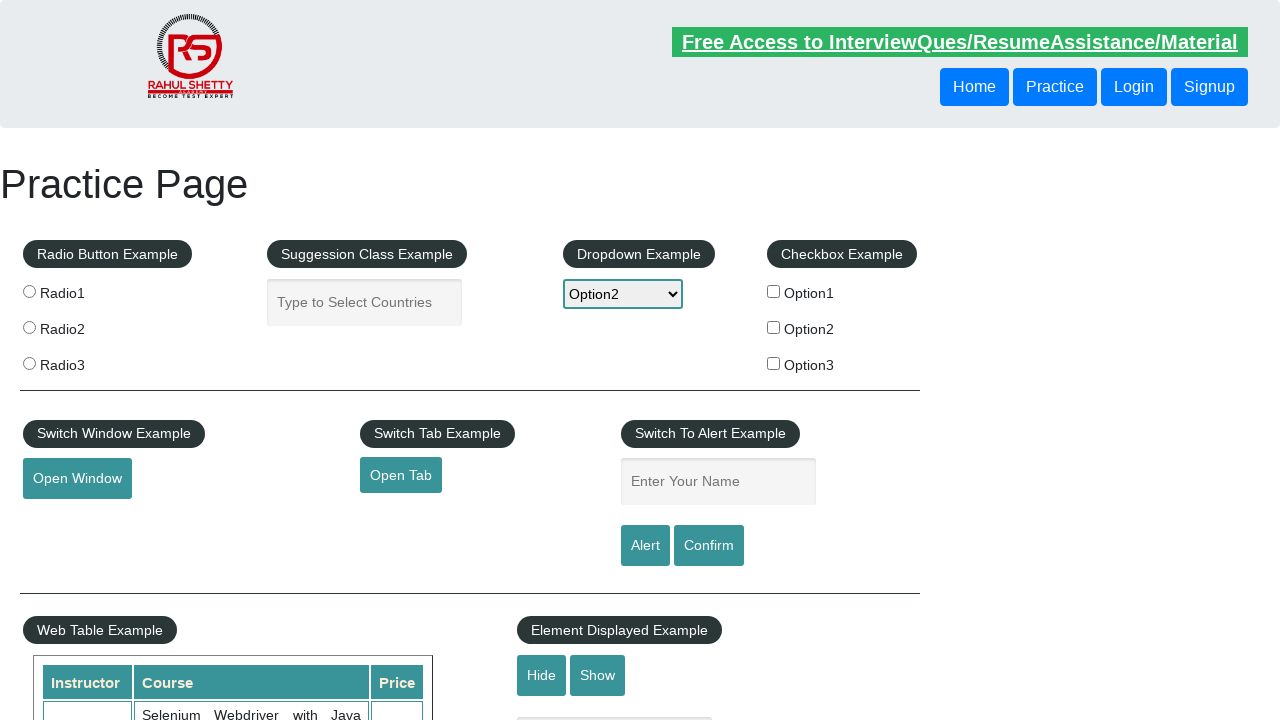

Verified that 'option2' was correctly selected
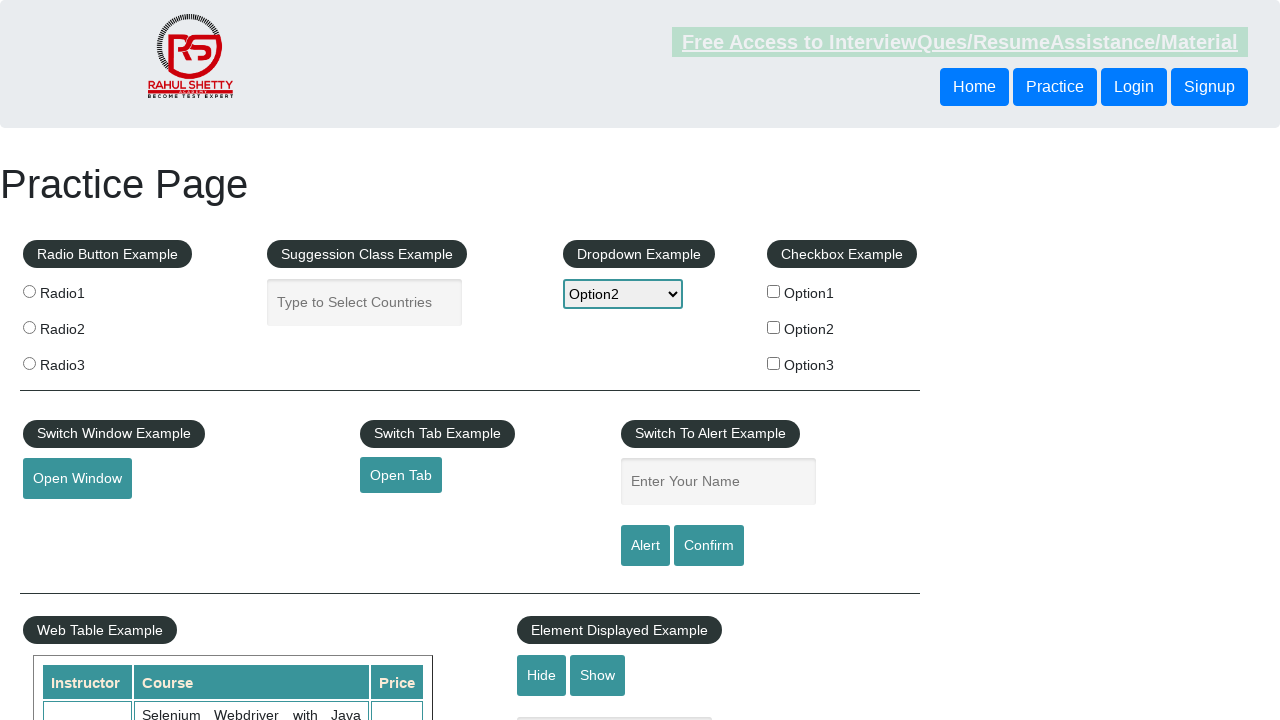

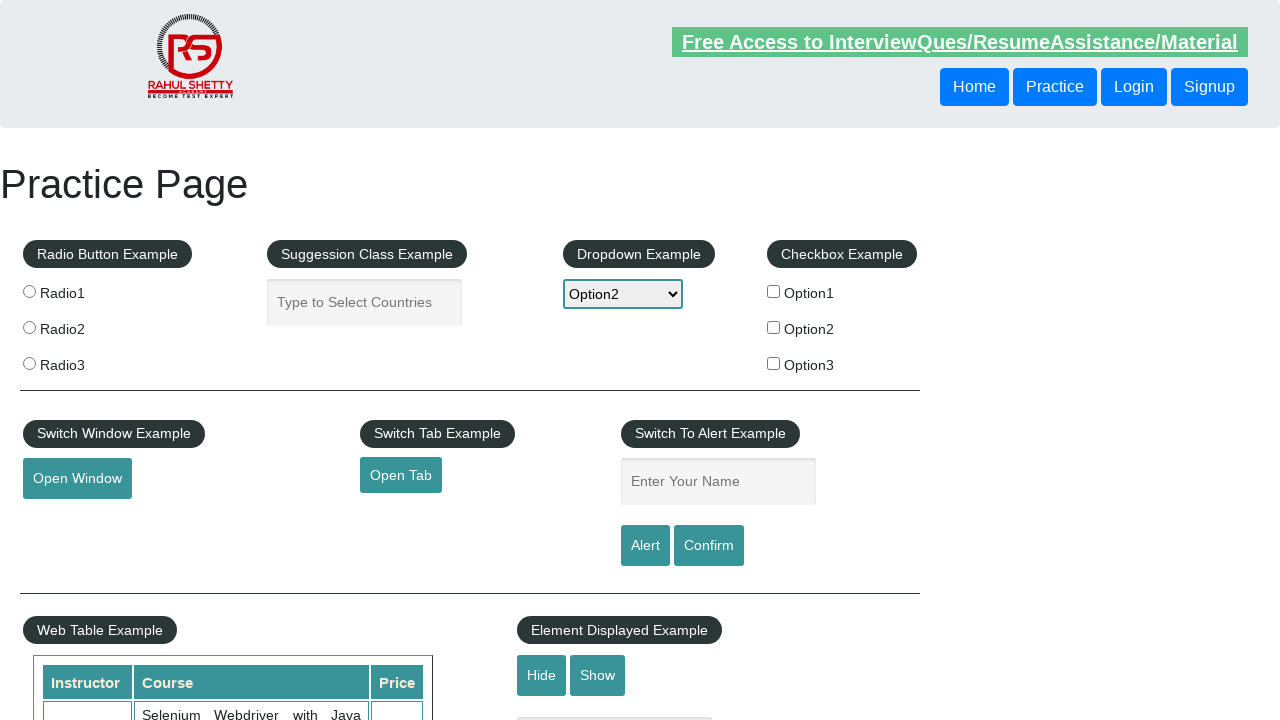